Tests dropdown selection functionality by selecting birth date (year, month, day) using different selection methods

Starting URL: https://testcenter.techproeducation.com/index.php?page=dropdown

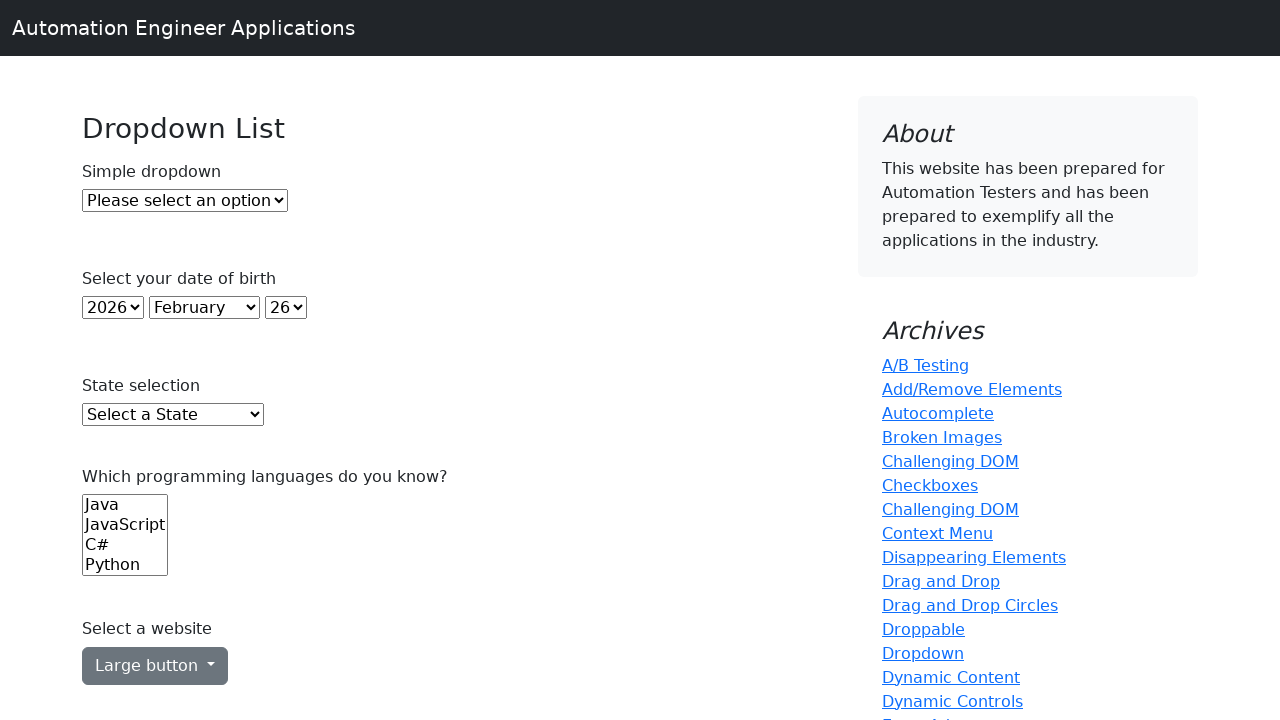

Selected year 2015 from year dropdown using visible text on #year
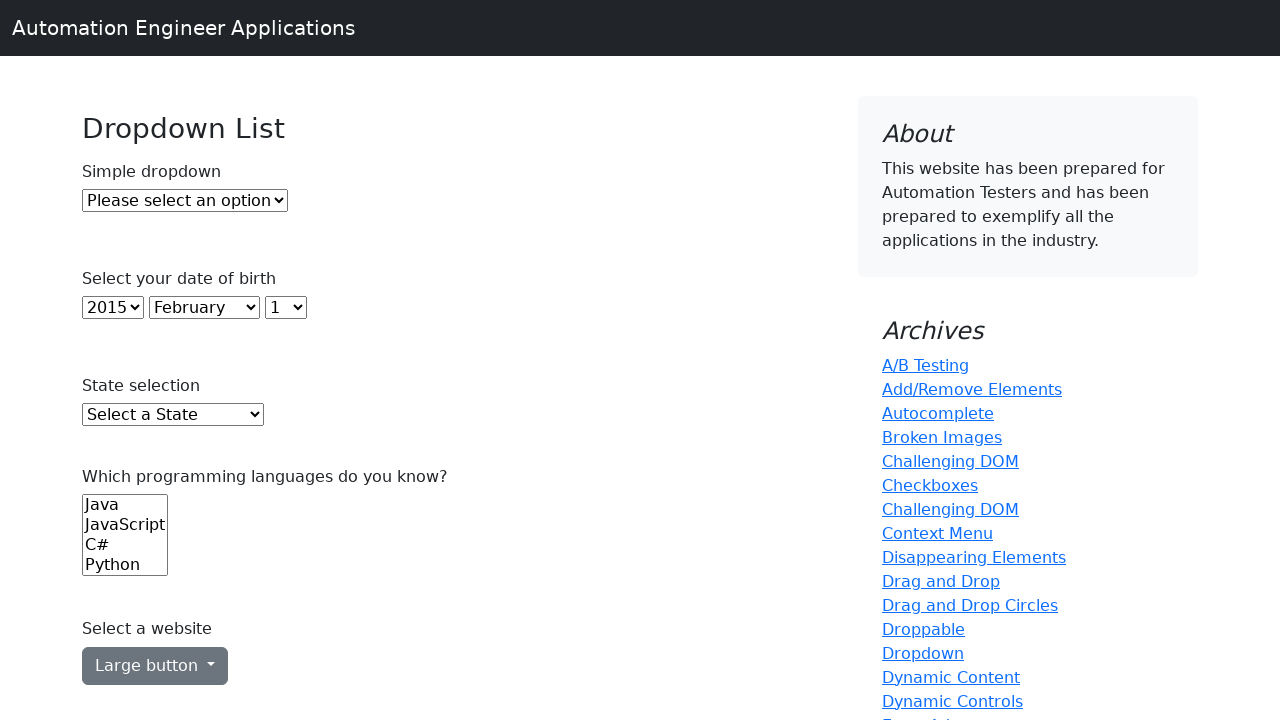

Verified that year 2015 was successfully selected
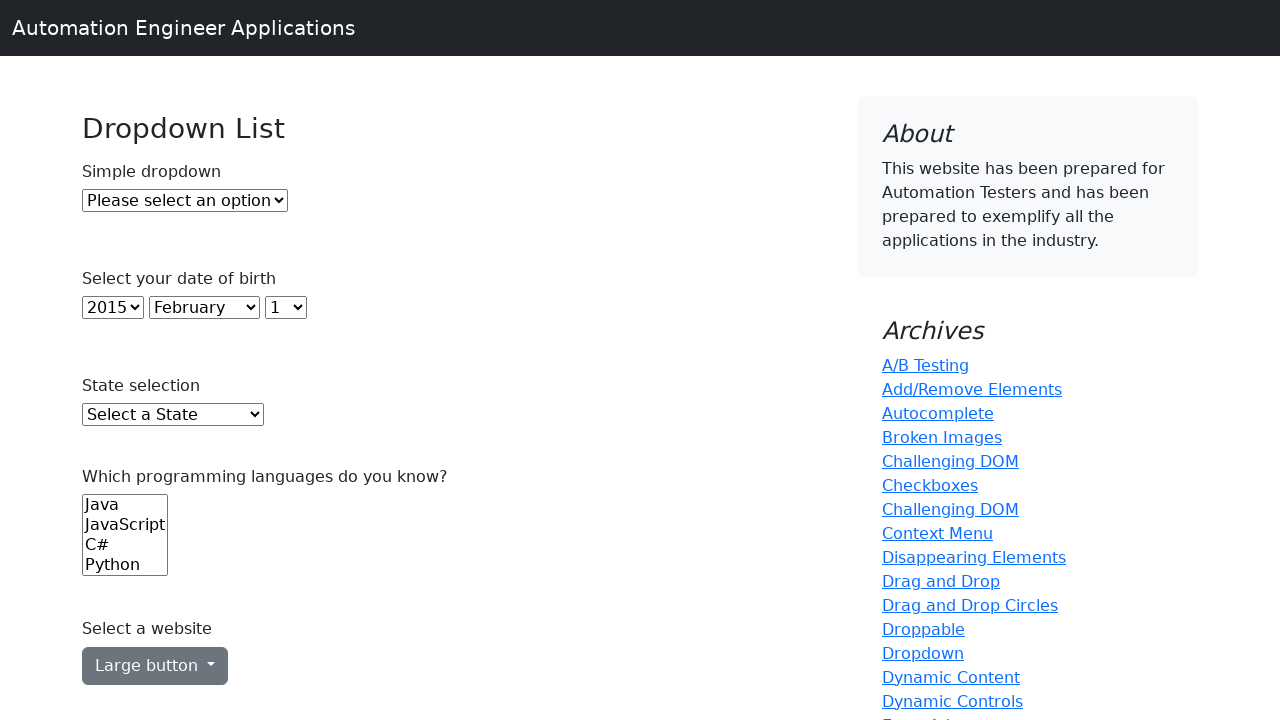

Selected January (value=0) from month dropdown on #month
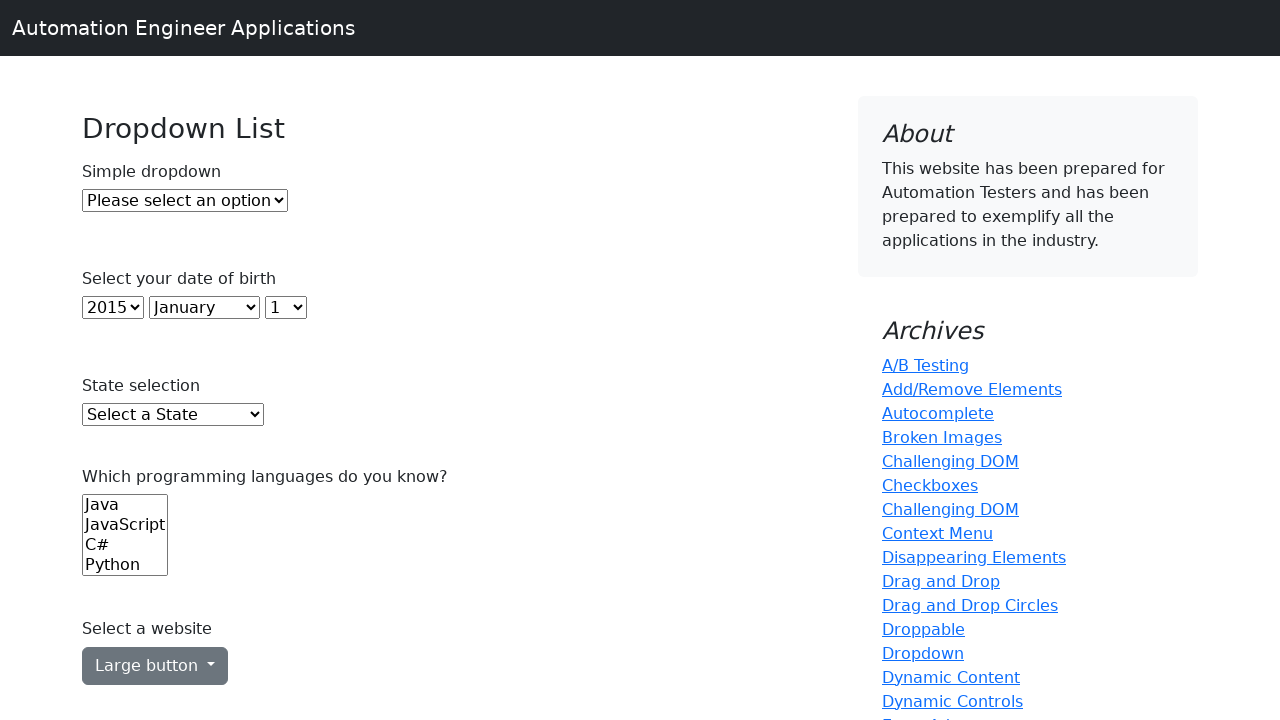

Selected day 11 from day dropdown using index 10 on select#day
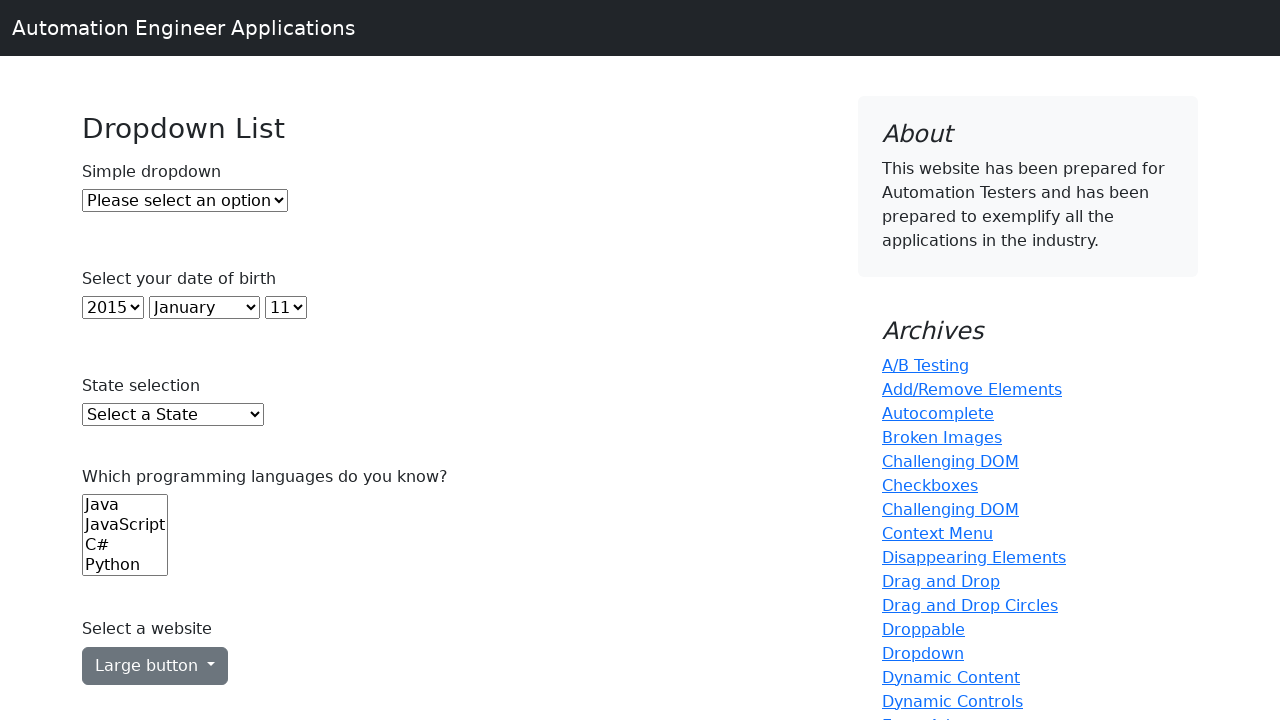

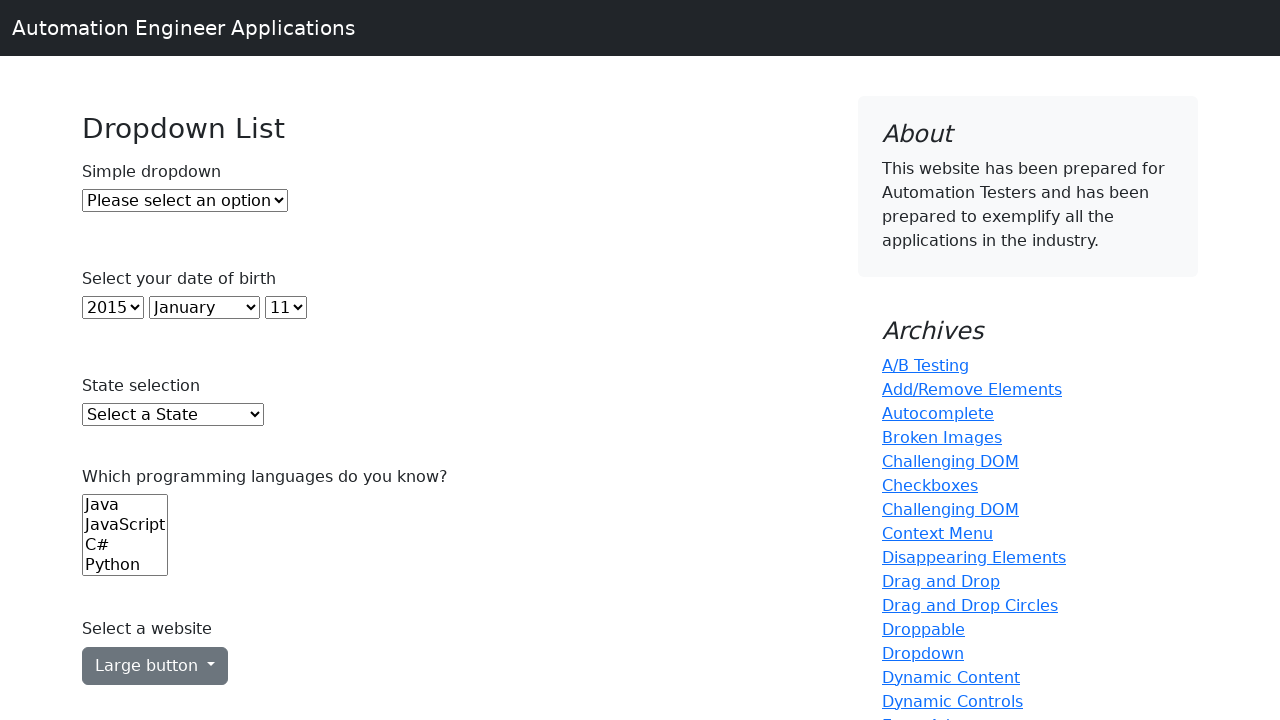